Navigates to a challenging DOM page and verifies that a web table is present with rows and cell data

Starting URL: http://the-internet.herokuapp.com/challenging_dom

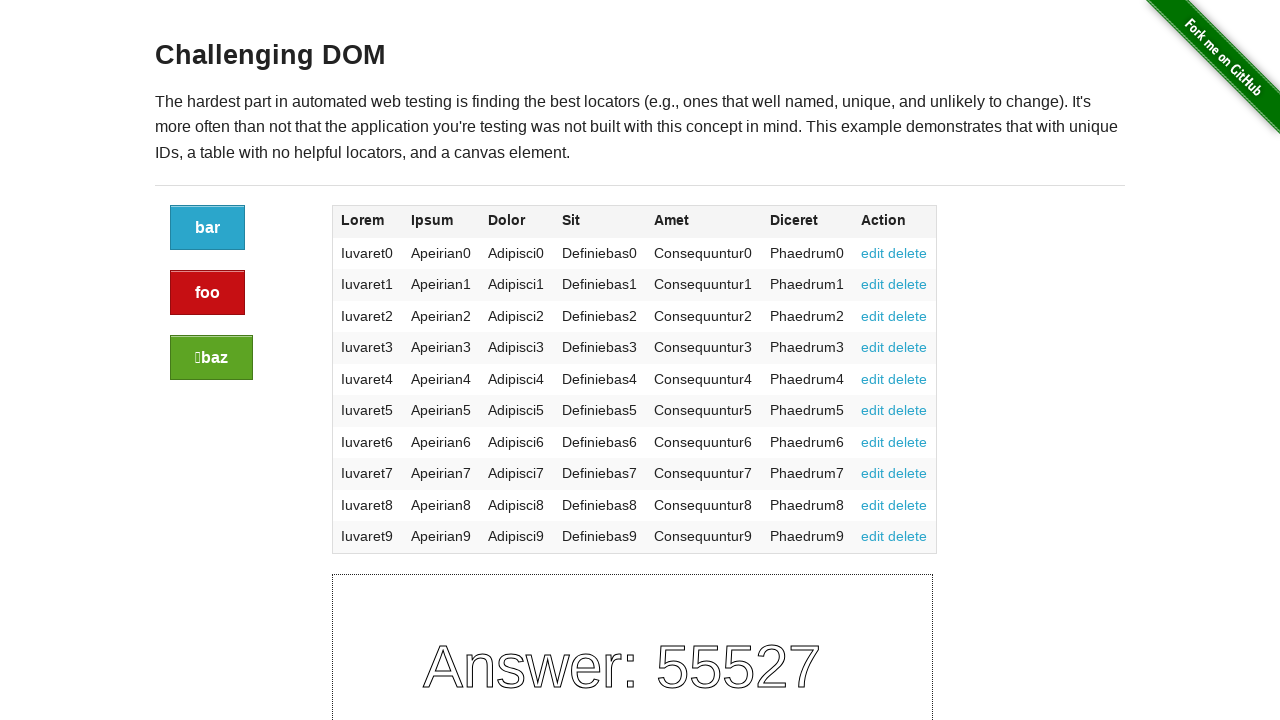

Navigated to the challenging DOM page
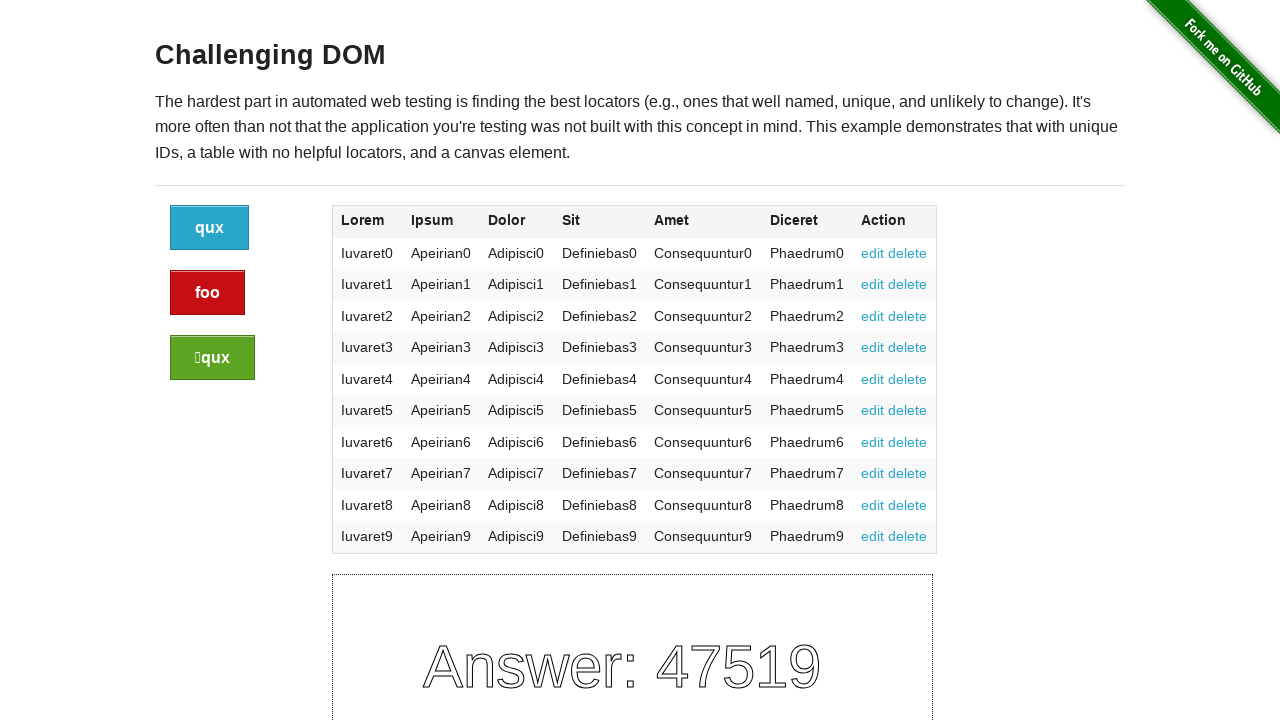

Web table is present on the page
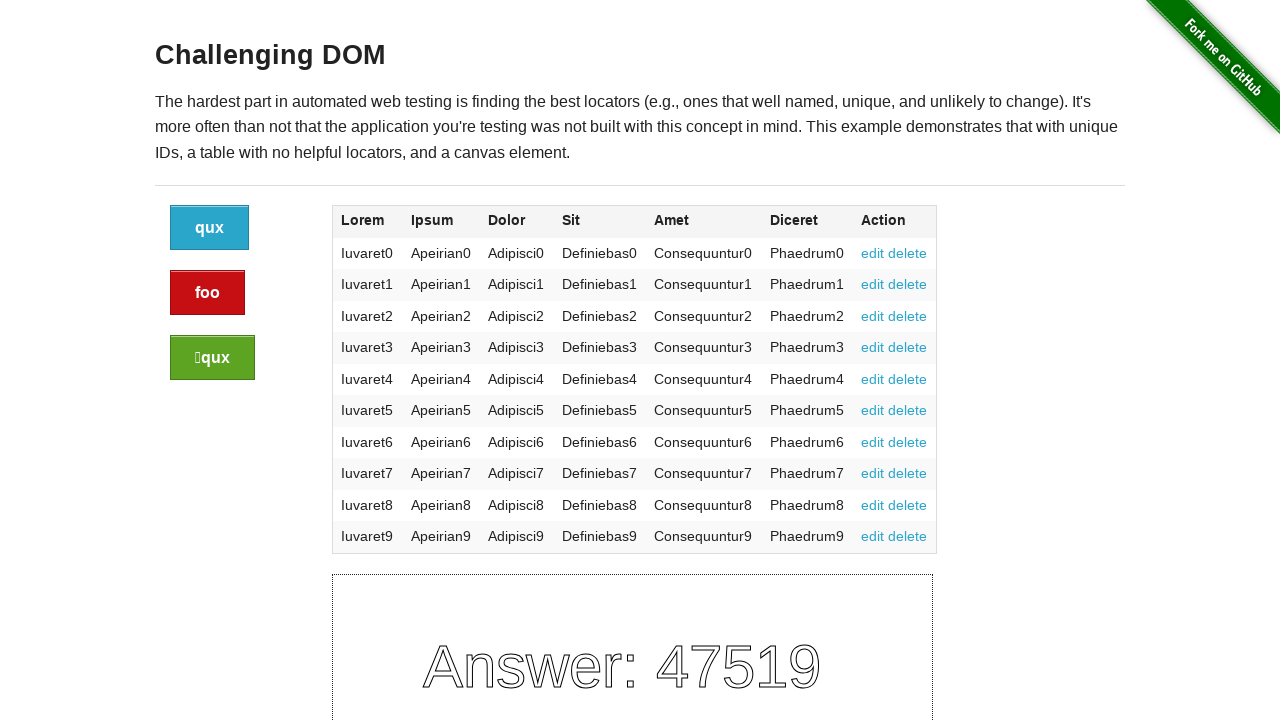

Table rows loaded successfully
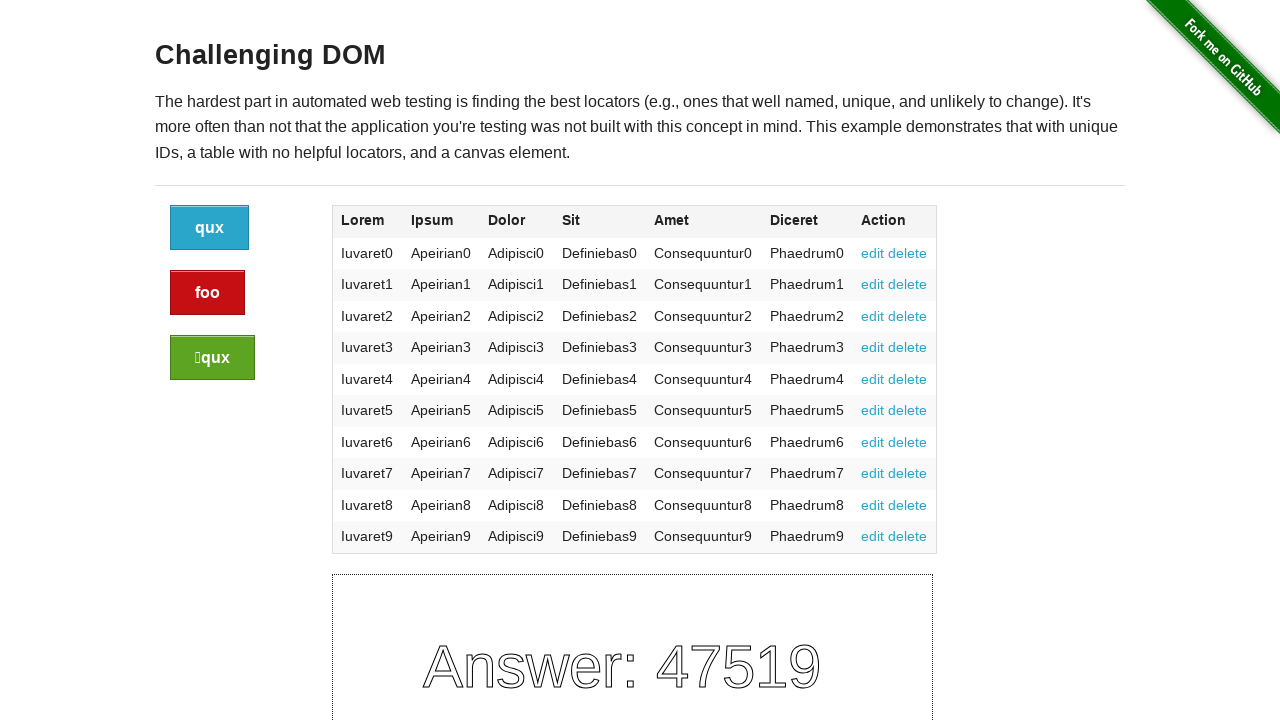

Table cell data is present and accessible
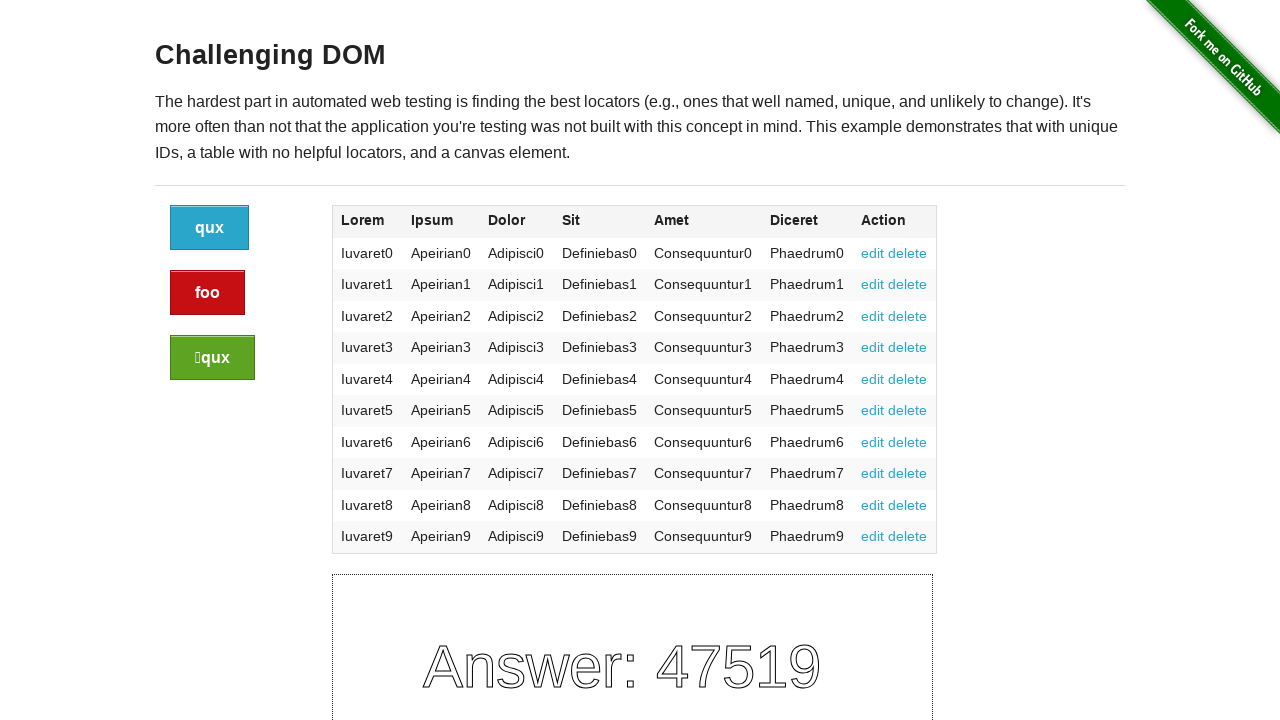

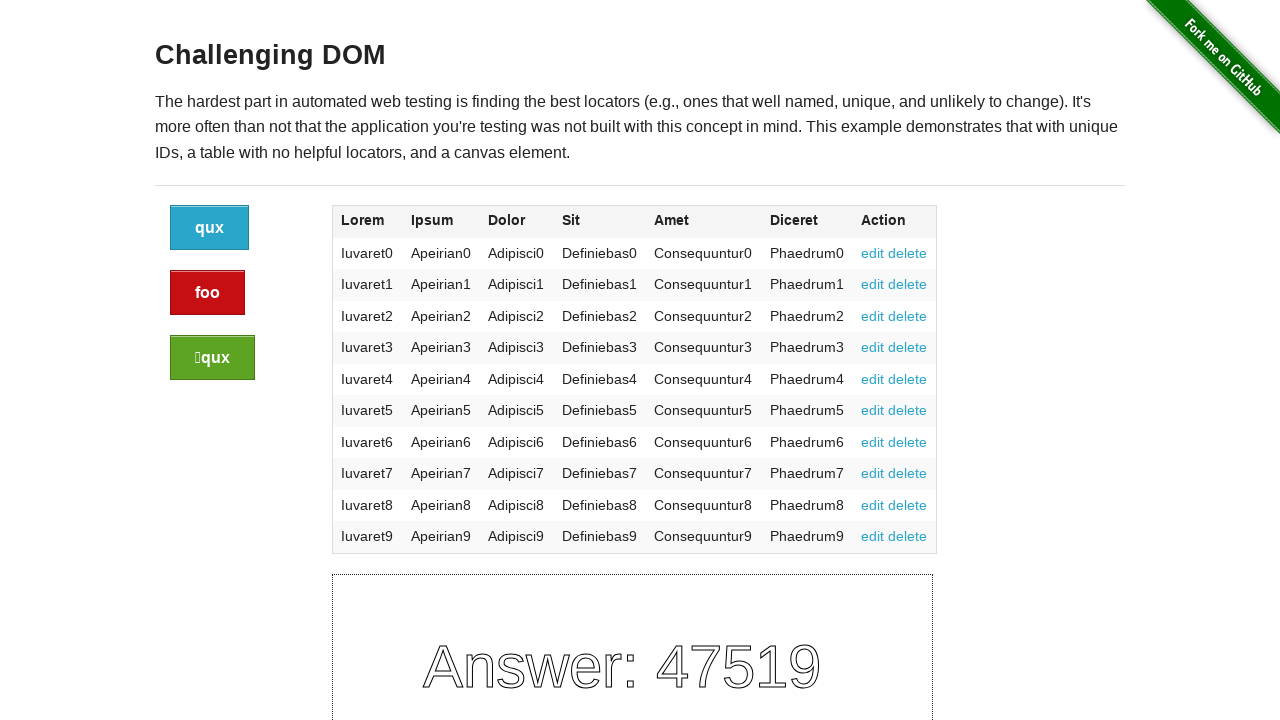